Tests that other controls are hidden when editing a todo item

Starting URL: https://demo.playwright.dev/todomvc

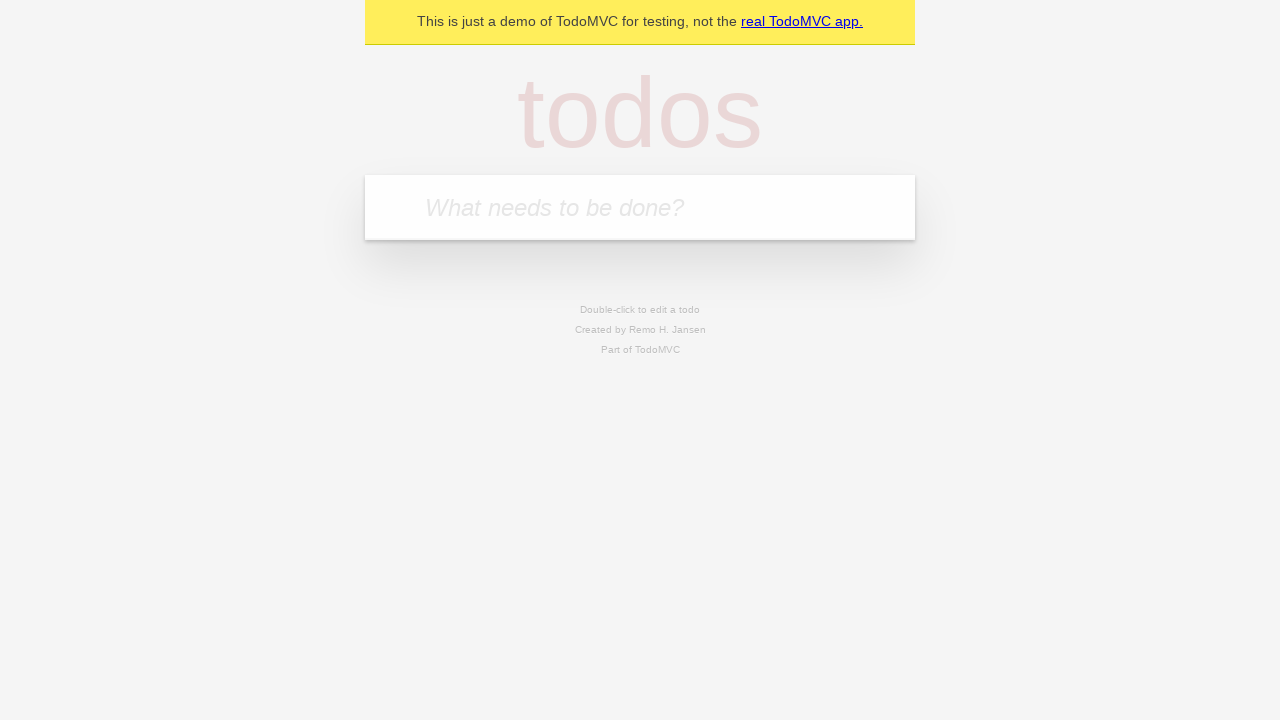

Filled todo input with 'buy some cheese' on internal:attr=[placeholder="What needs to be done?"i]
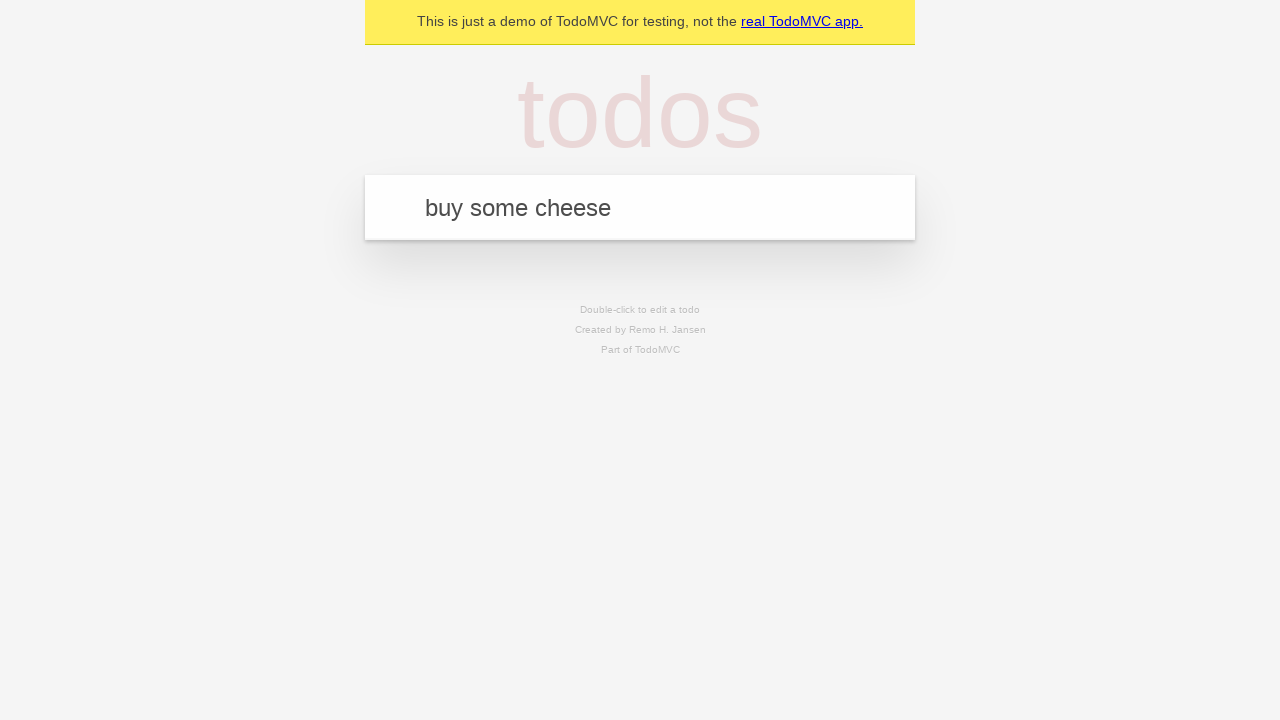

Pressed Enter to create first todo on internal:attr=[placeholder="What needs to be done?"i]
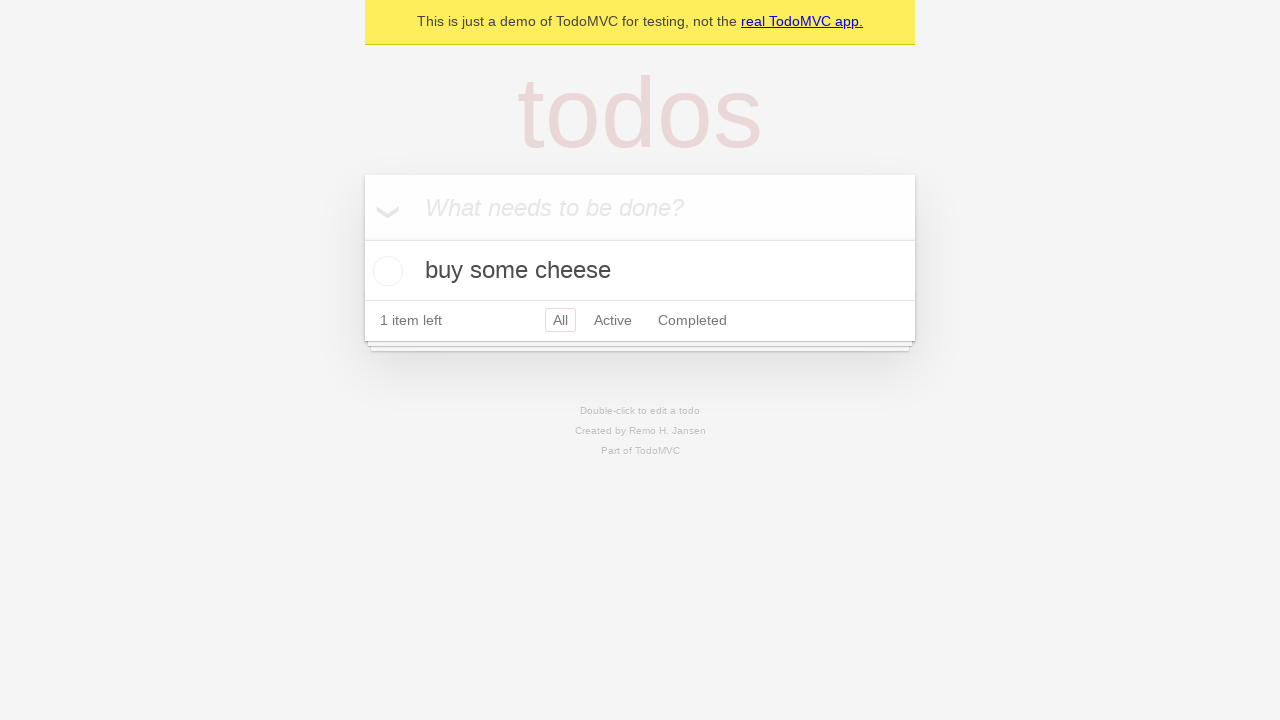

Filled todo input with 'feed the cat' on internal:attr=[placeholder="What needs to be done?"i]
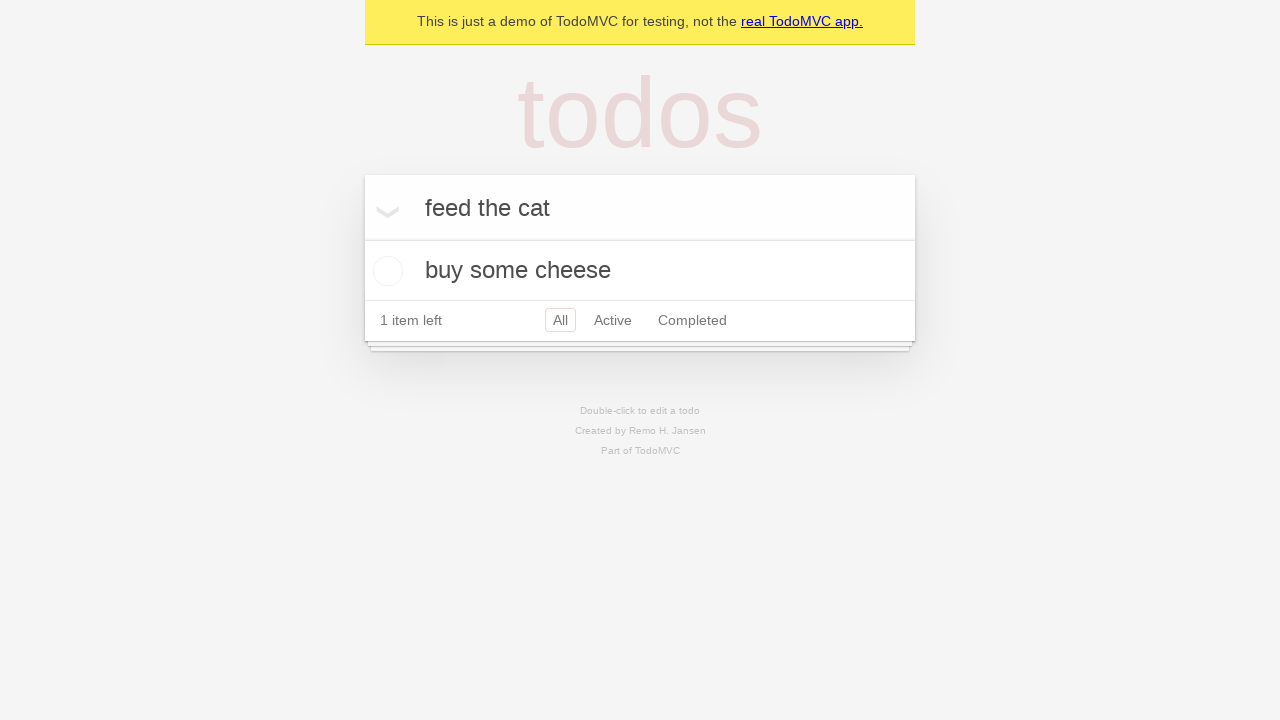

Pressed Enter to create second todo on internal:attr=[placeholder="What needs to be done?"i]
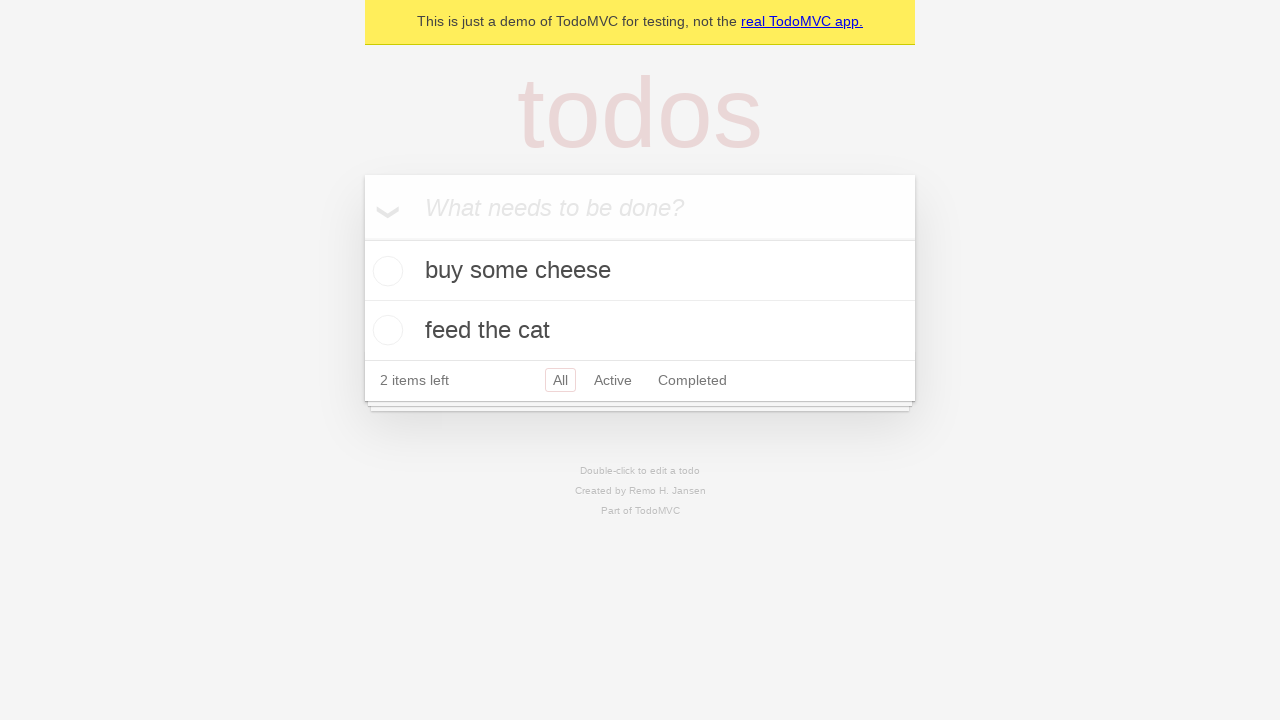

Filled todo input with 'book a doctors appointment' on internal:attr=[placeholder="What needs to be done?"i]
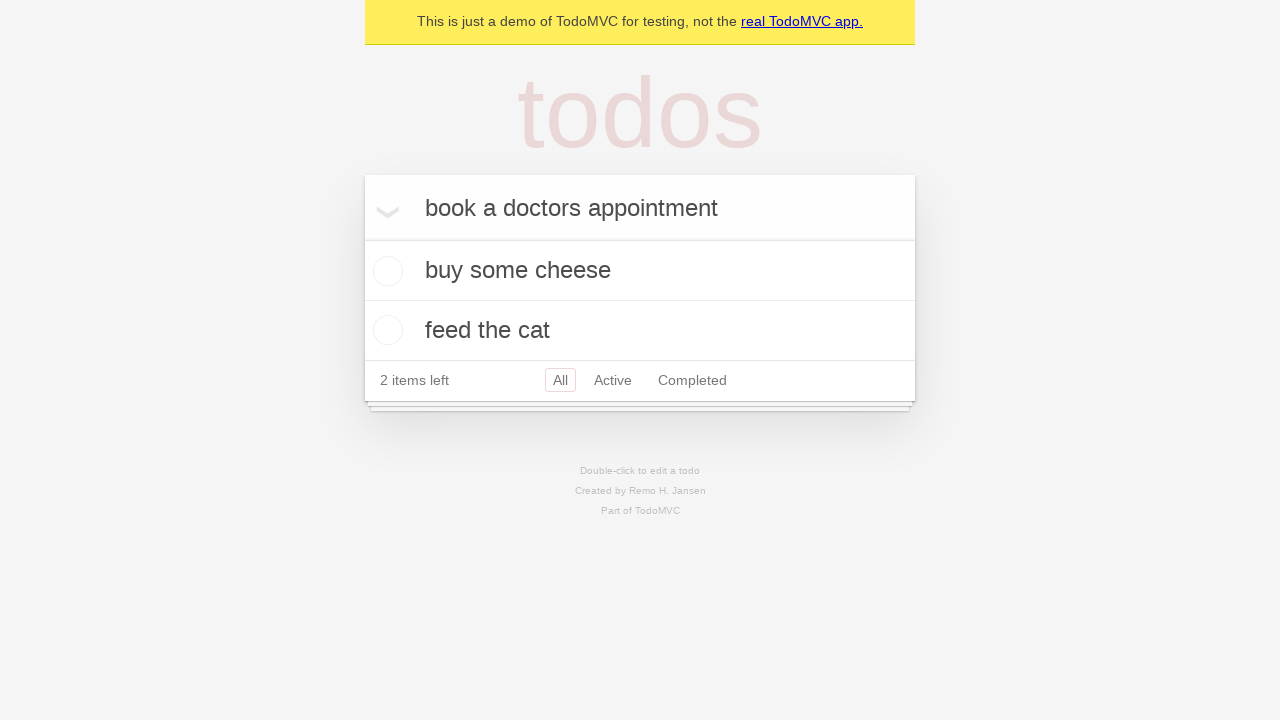

Pressed Enter to create third todo on internal:attr=[placeholder="What needs to be done?"i]
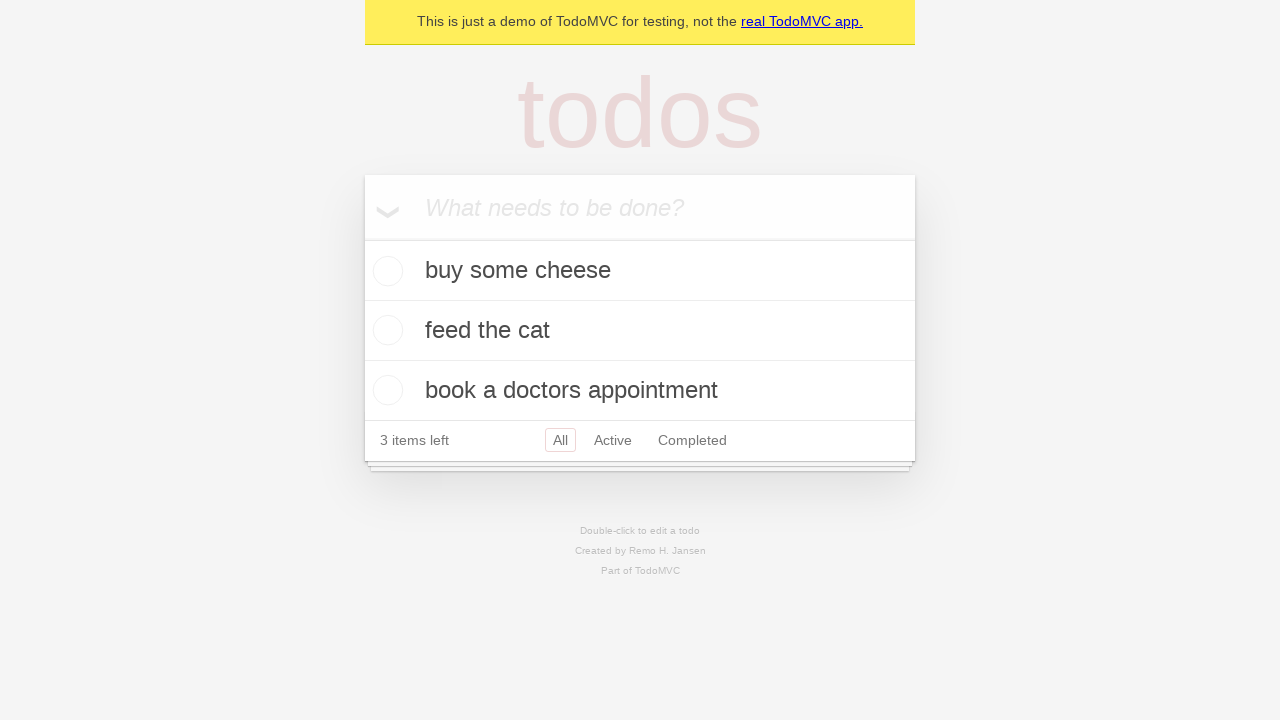

Waited for all 3 todos to be created and loaded
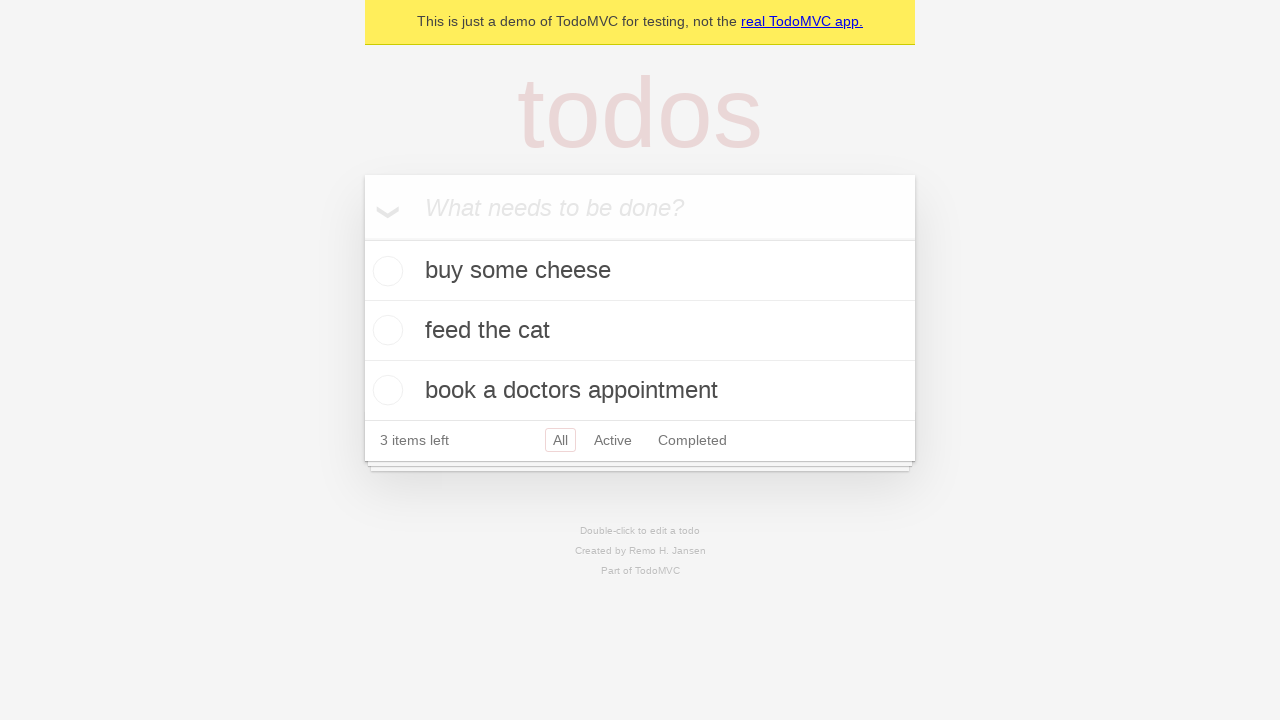

Double-clicked second todo to enter edit mode at (640, 331) on internal:testid=[data-testid="todo-item"s] >> nth=1
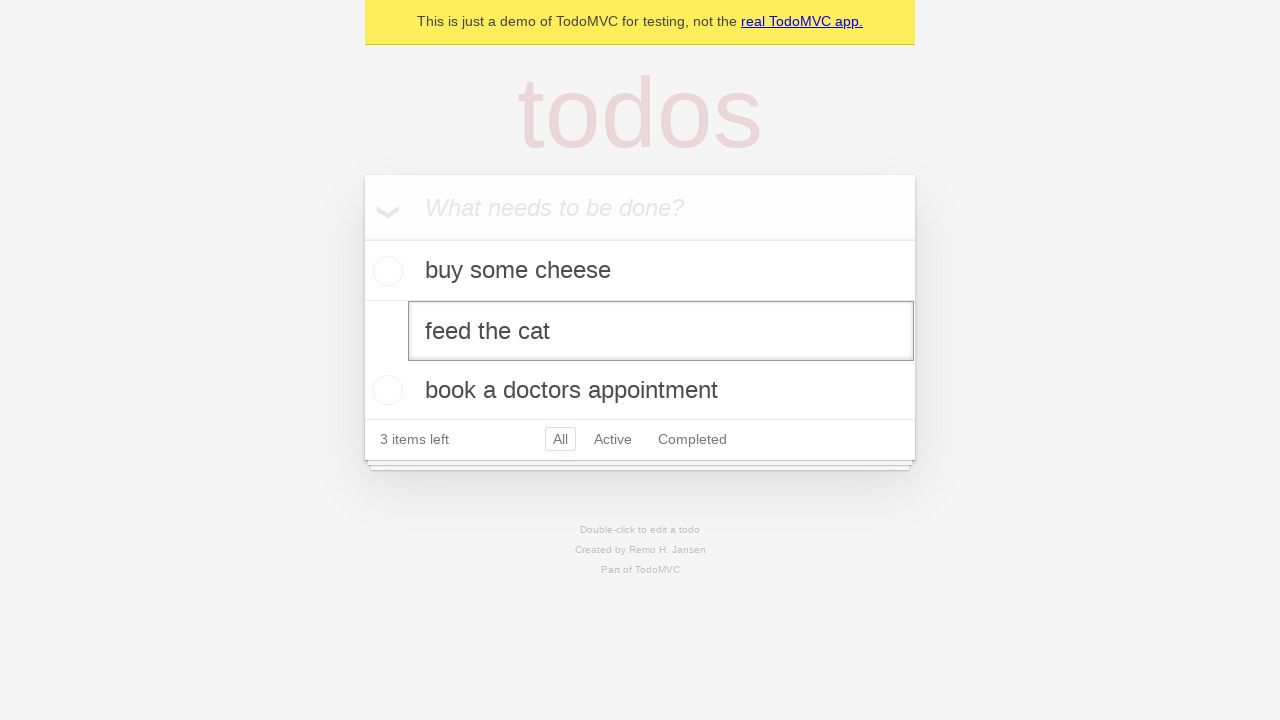

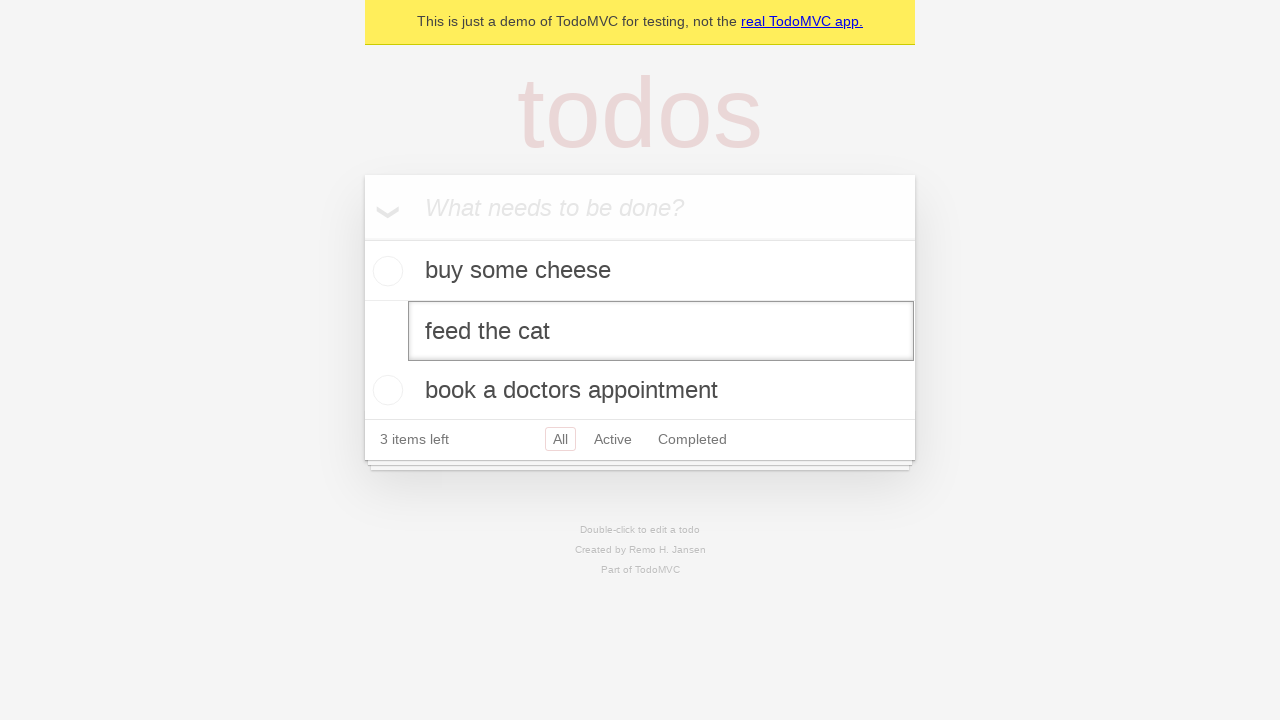